Launches the Hero MotoCorp Splendor Plus motorcycle product page and verifies it loads successfully

Starting URL: https://www.heromotocorp.com/en-in/motorcycles/practical/splendor-plus.html

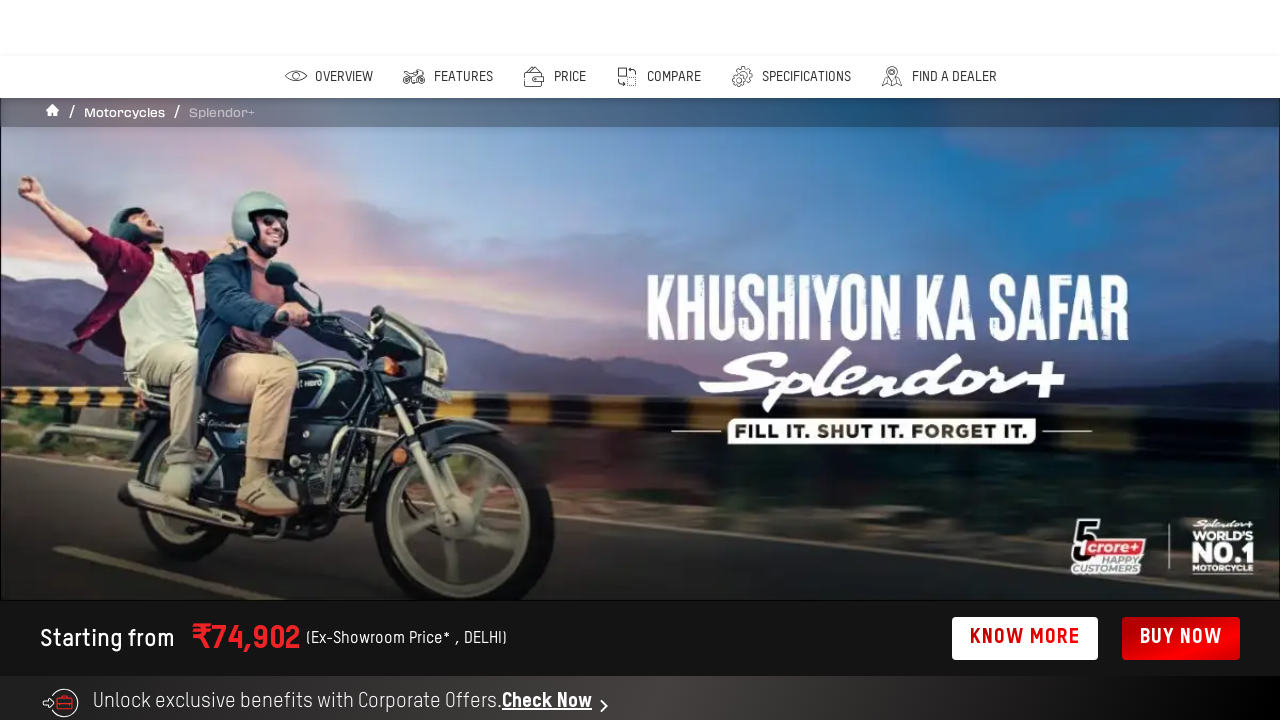

Waited for page DOM content to load completely
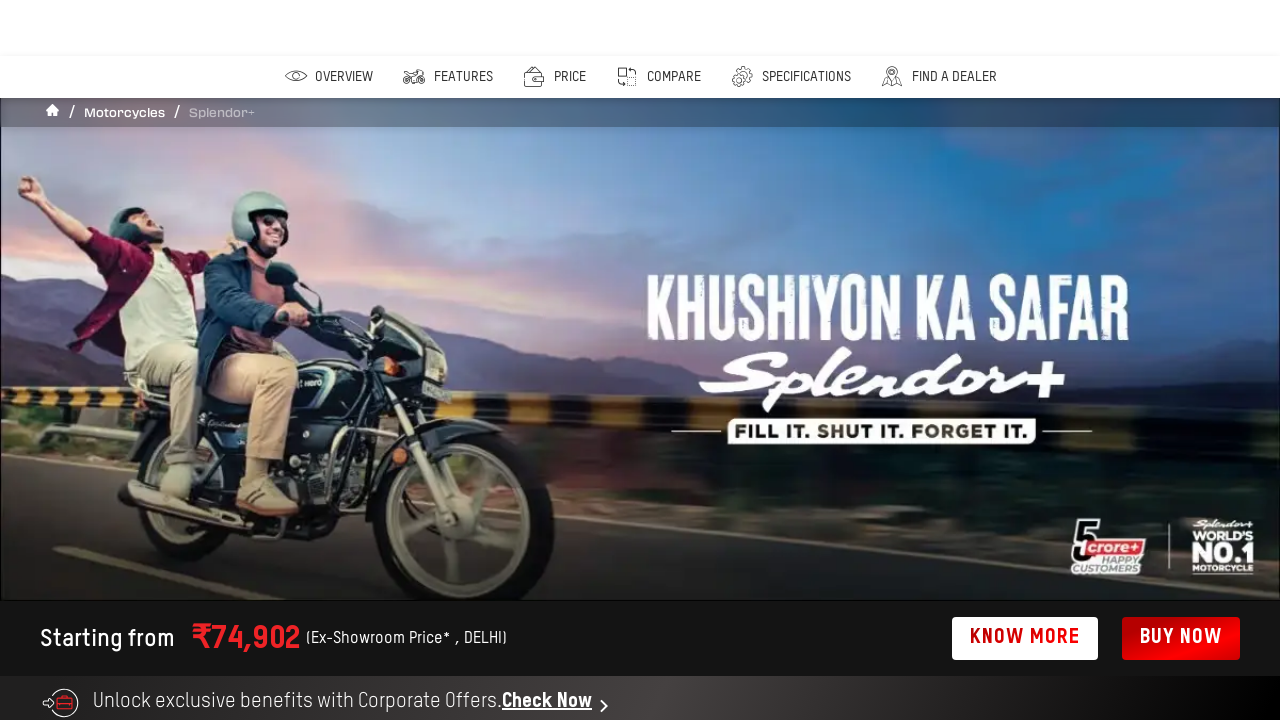

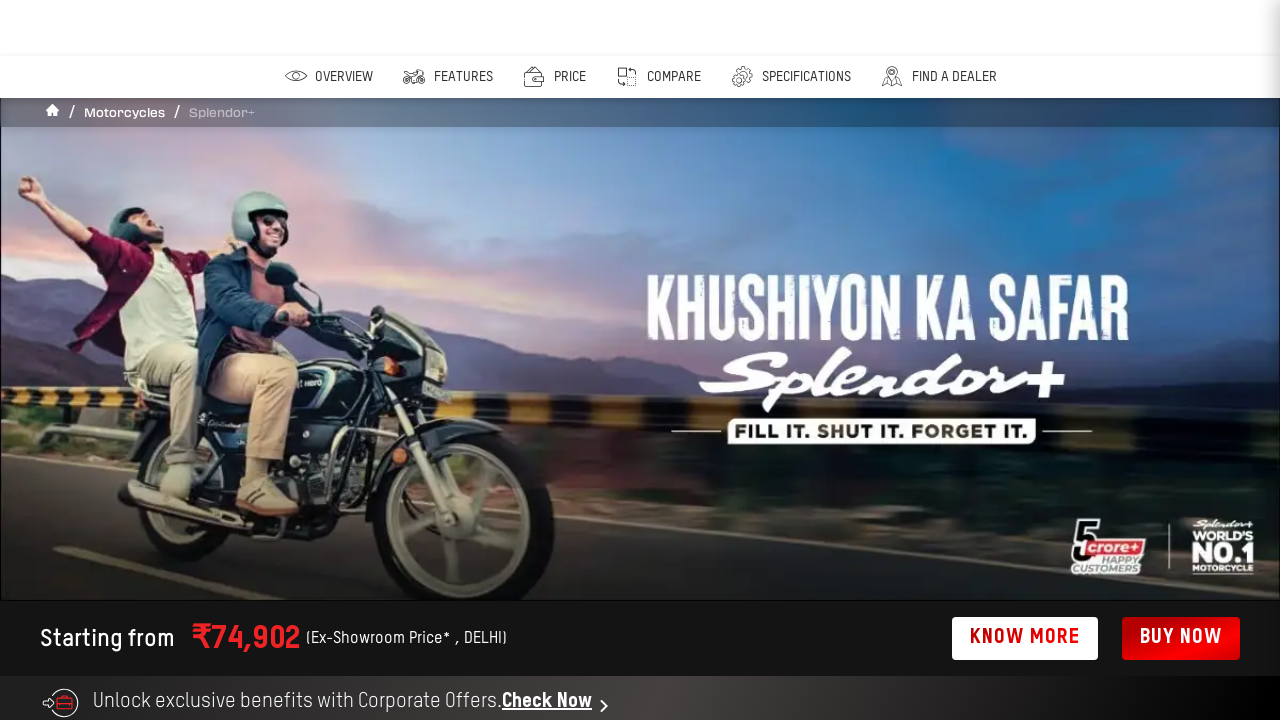